Tests window handling functionality by clicking a link that opens a new window, switching between windows, and verifying content in each window

Starting URL: https://the-internet.herokuapp.com/windows

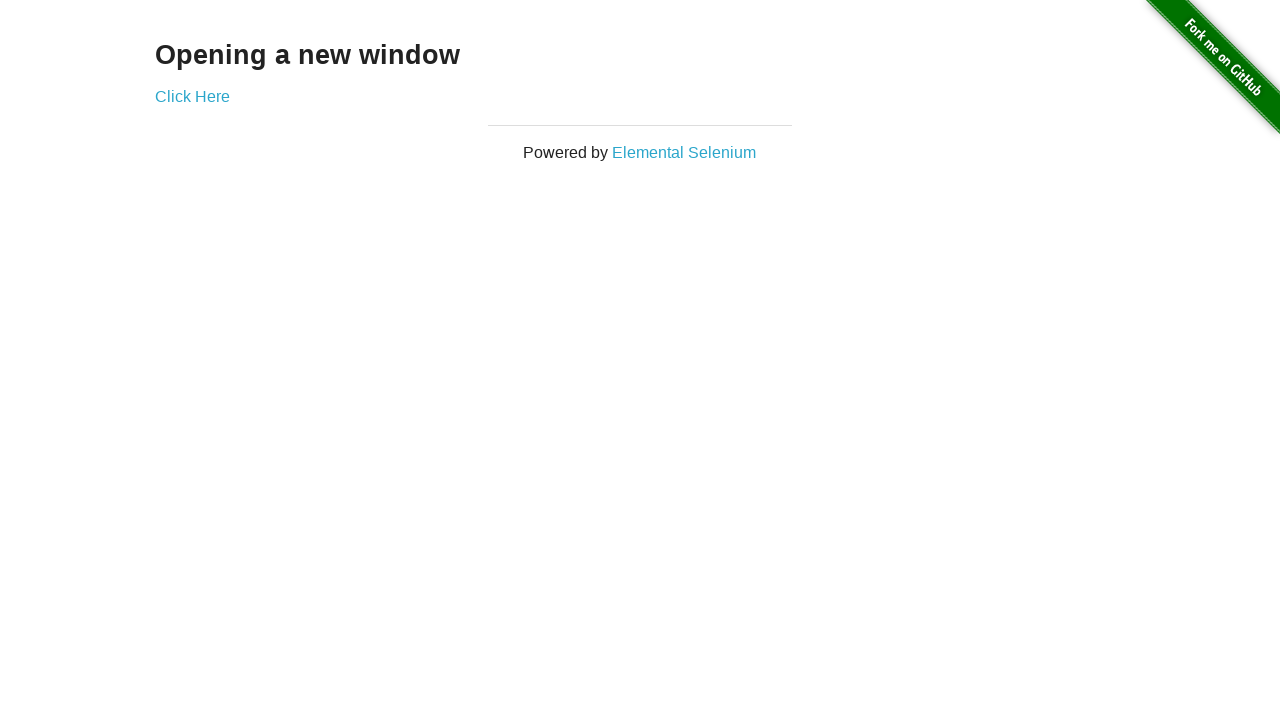

Clicked 'Click Here' link to open new window at (192, 96) on a:has-text('Click Here')
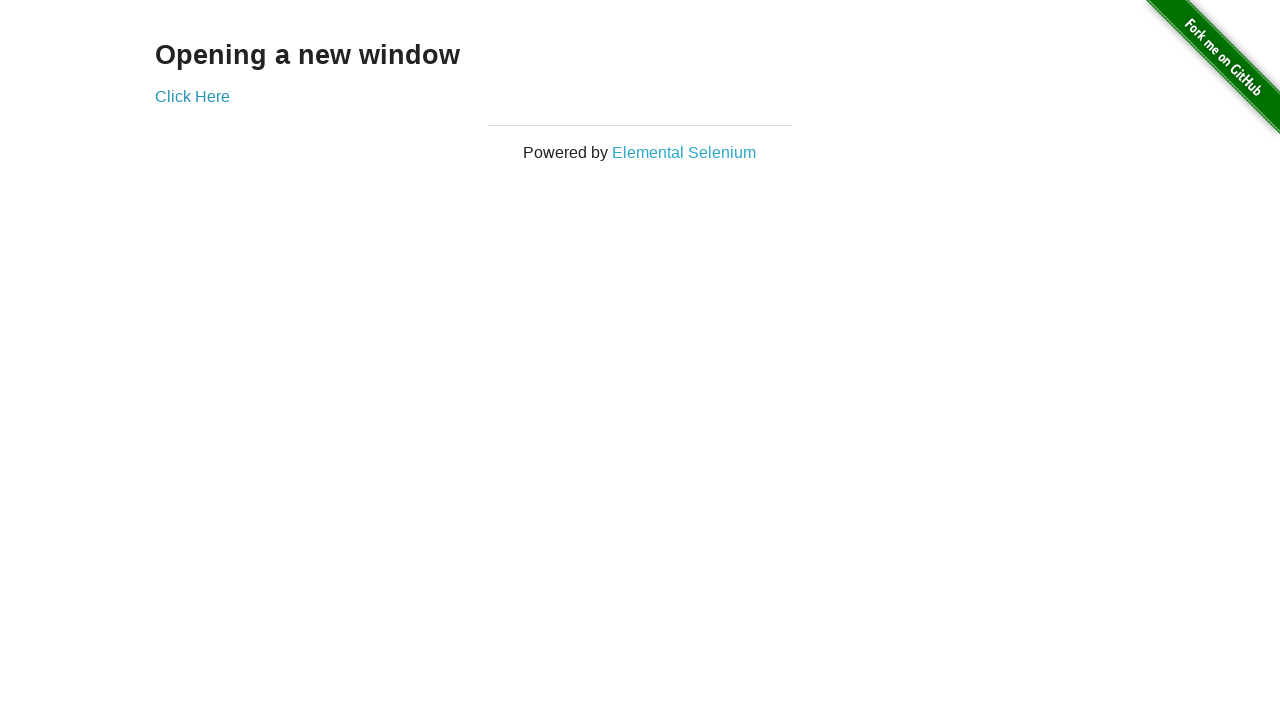

New window opened and captured
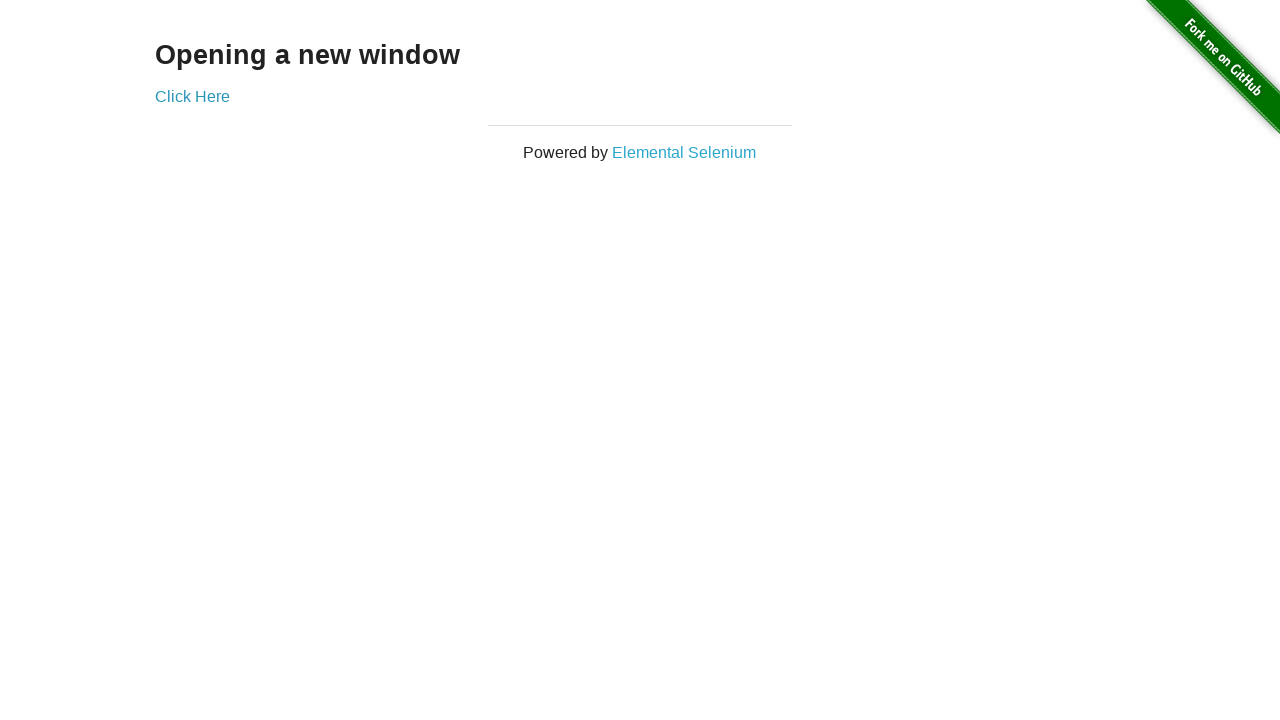

New page finished loading
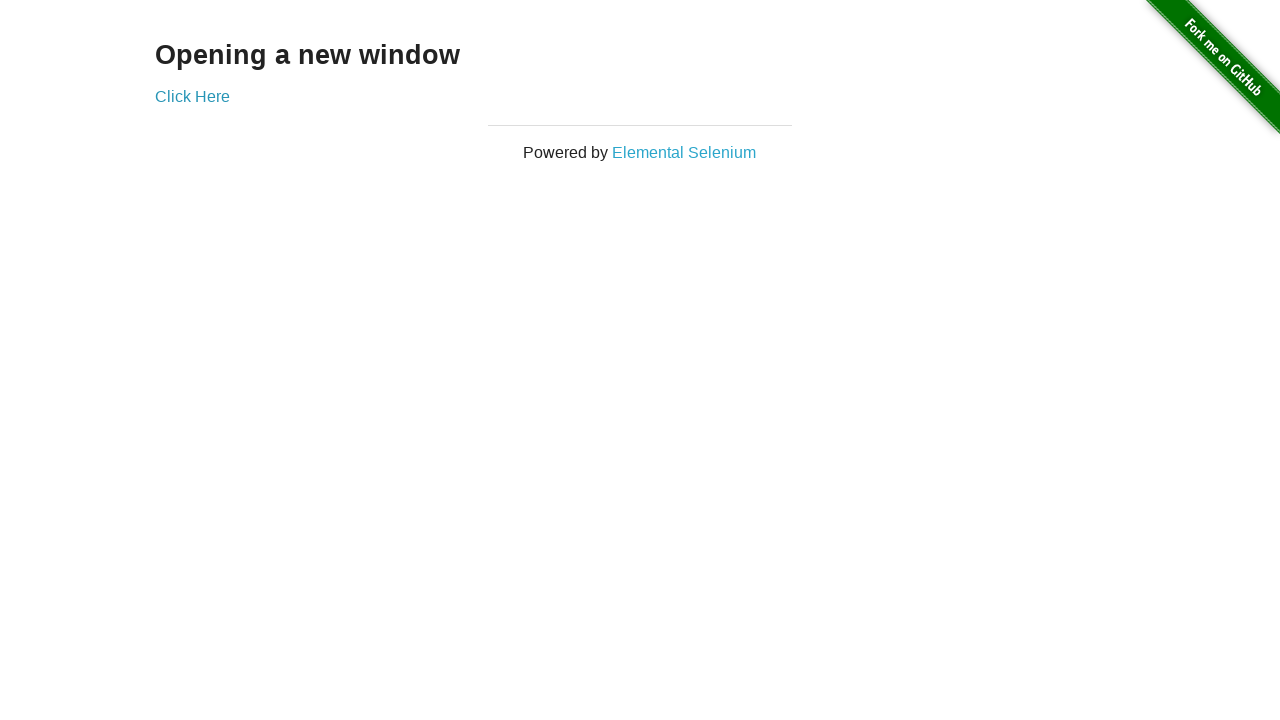

Retrieved heading from new window: 'New Window'
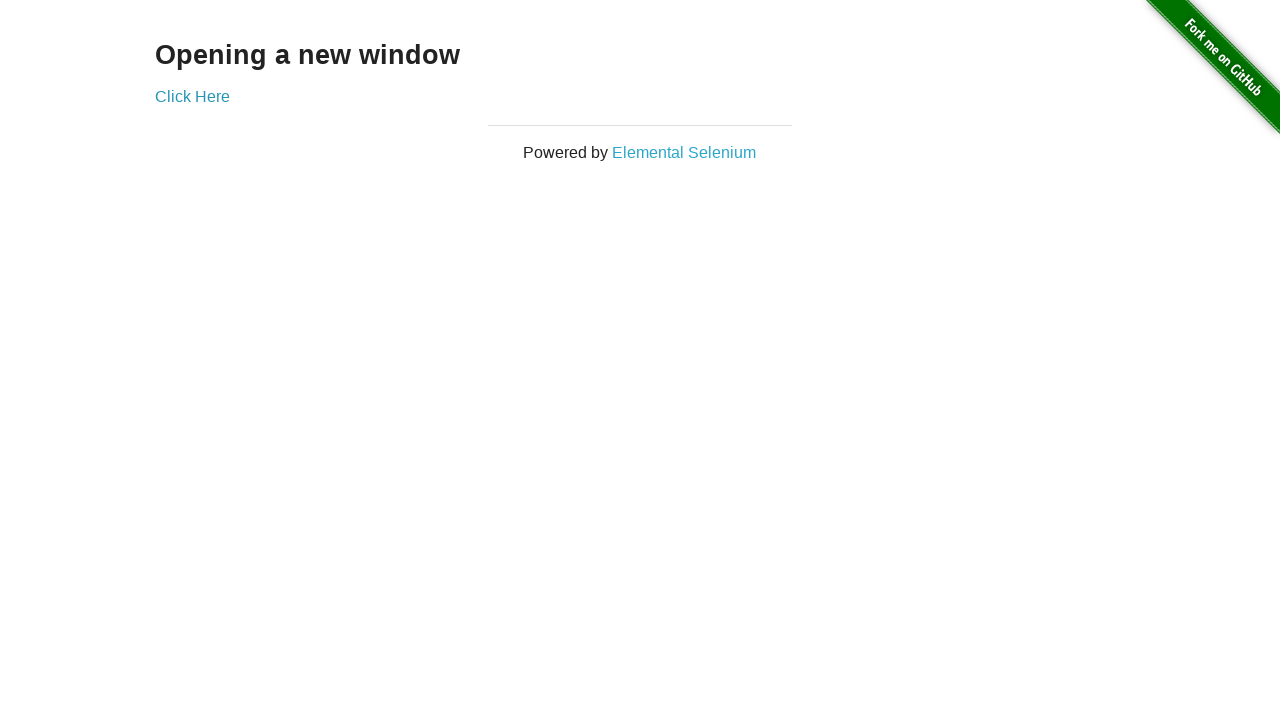

Retrieved heading from original window: 'Opening a new window'
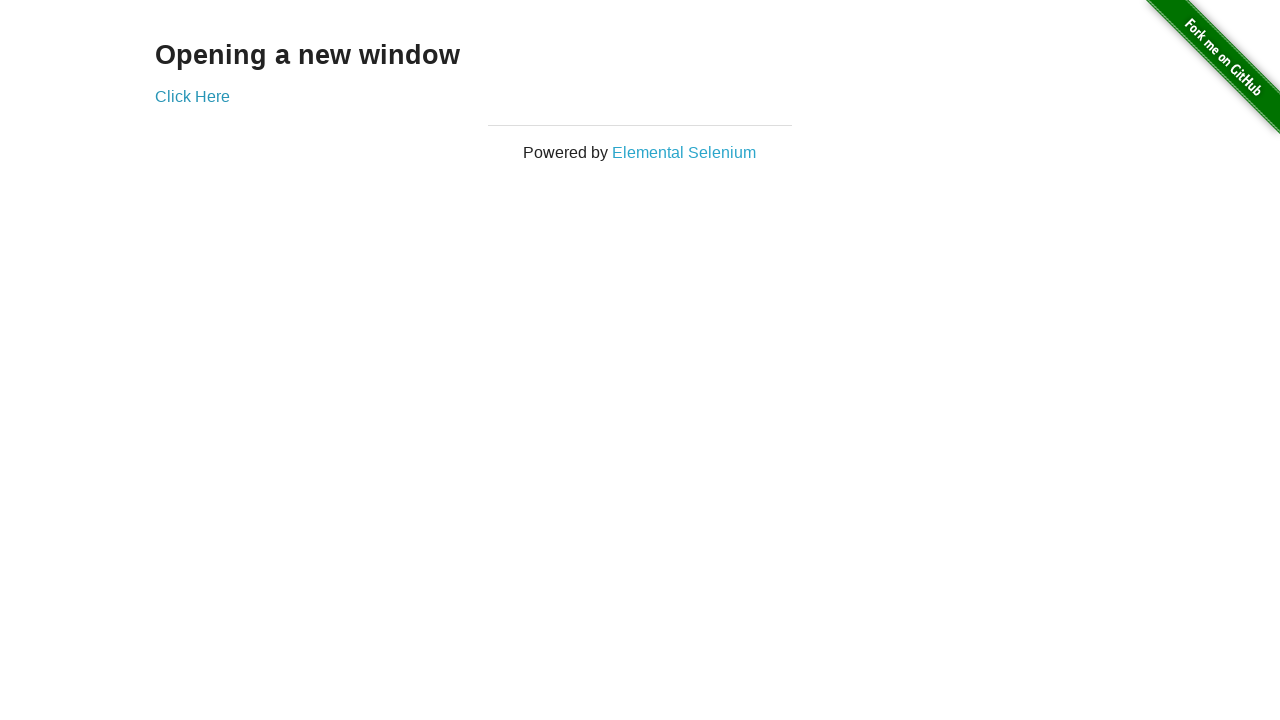

Switched to new window
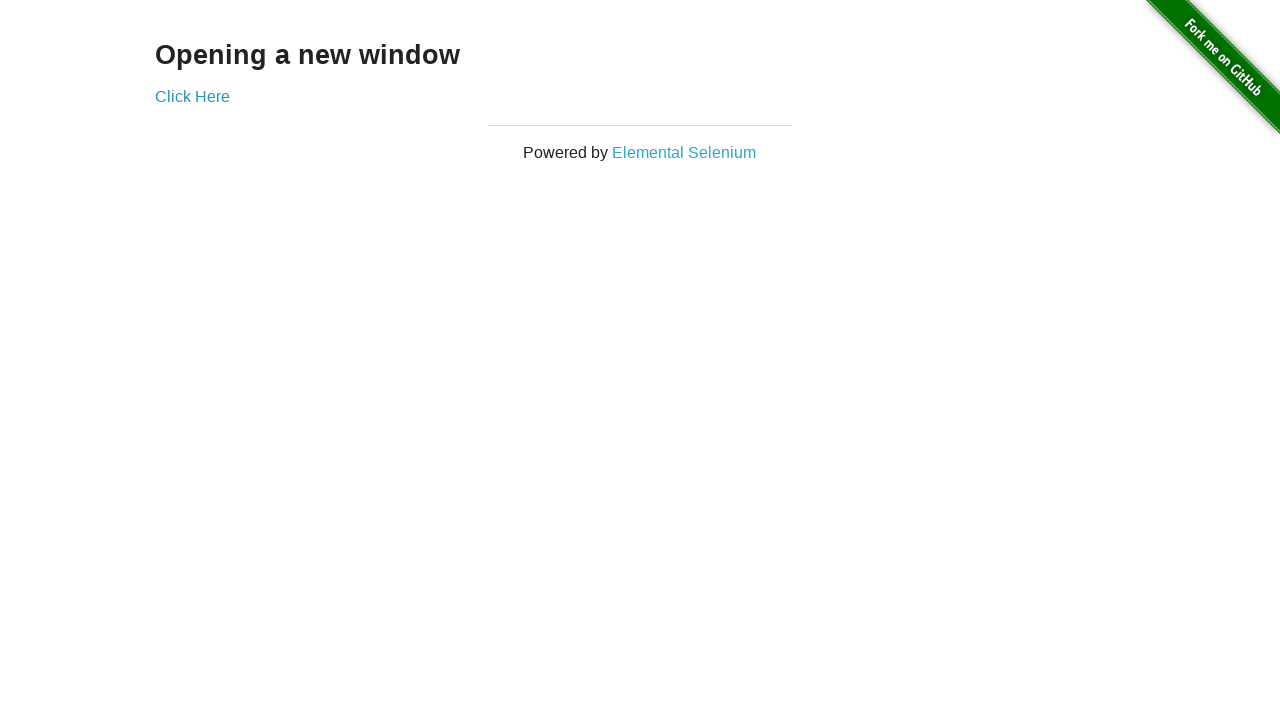

Retrieved new window URL: 'https://the-internet.herokuapp.com/windows/new'
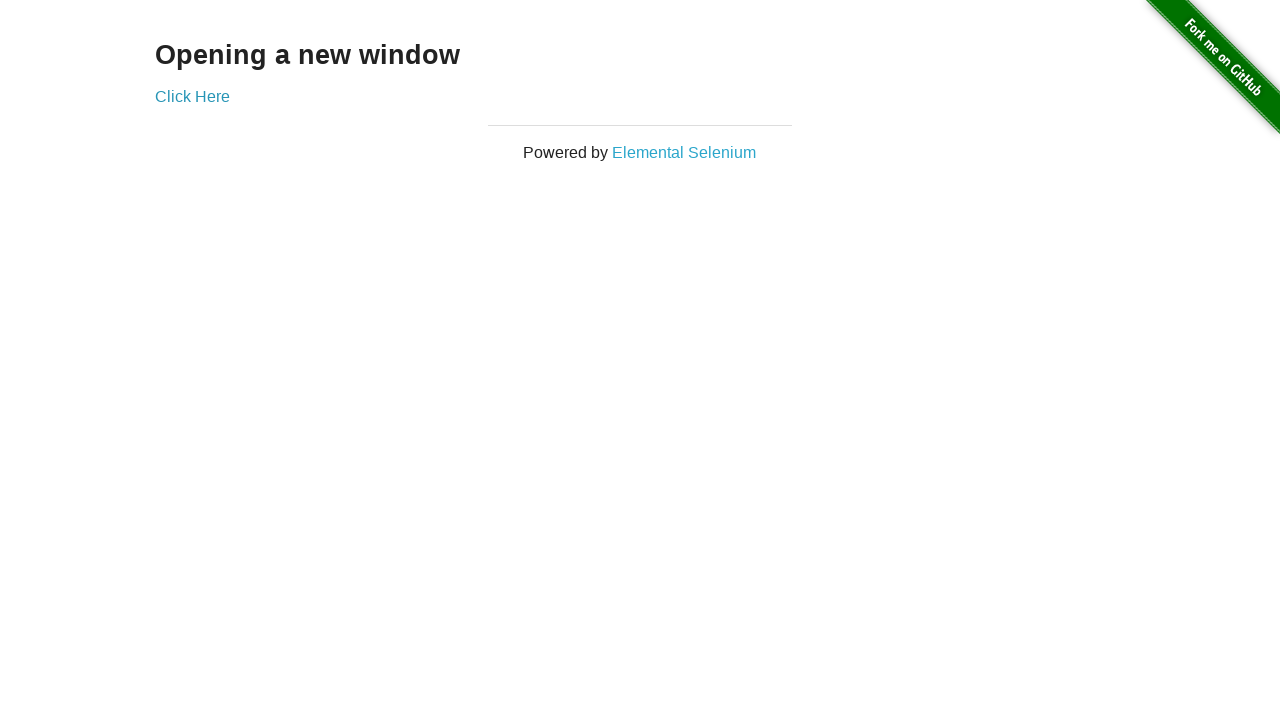

Switched back to original window
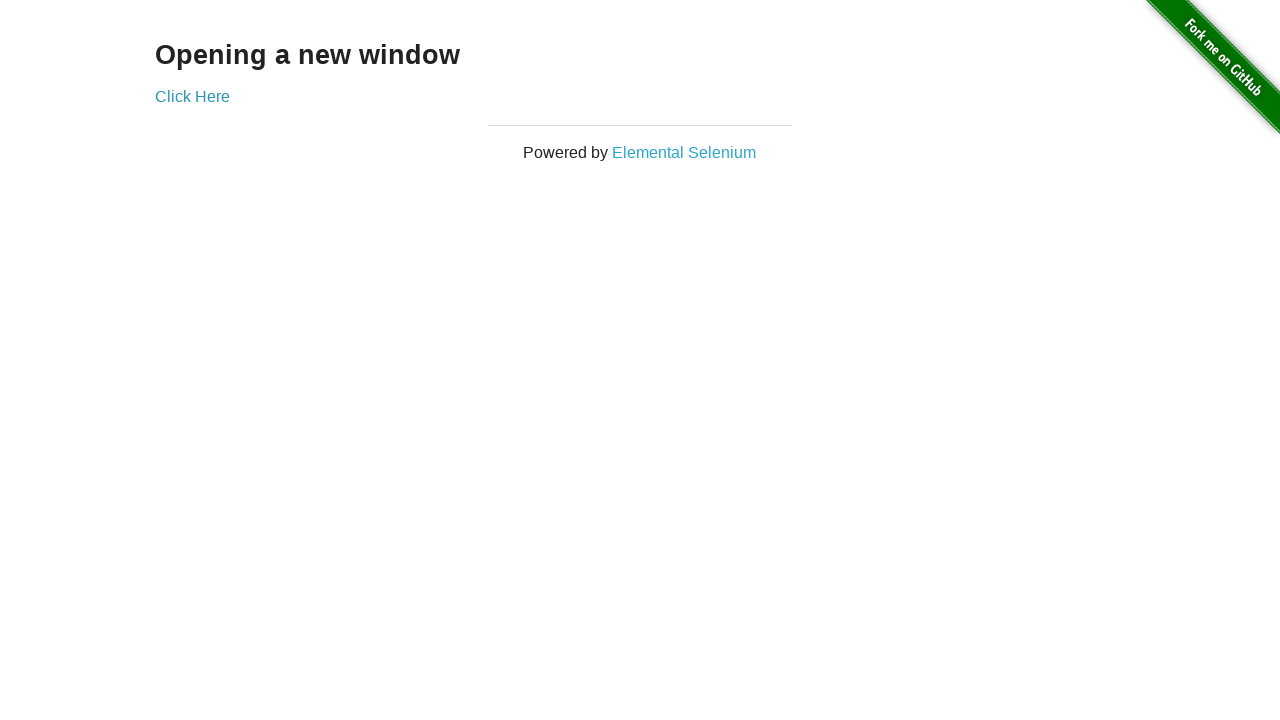

Retrieved original window URL: 'https://the-internet.herokuapp.com/windows'
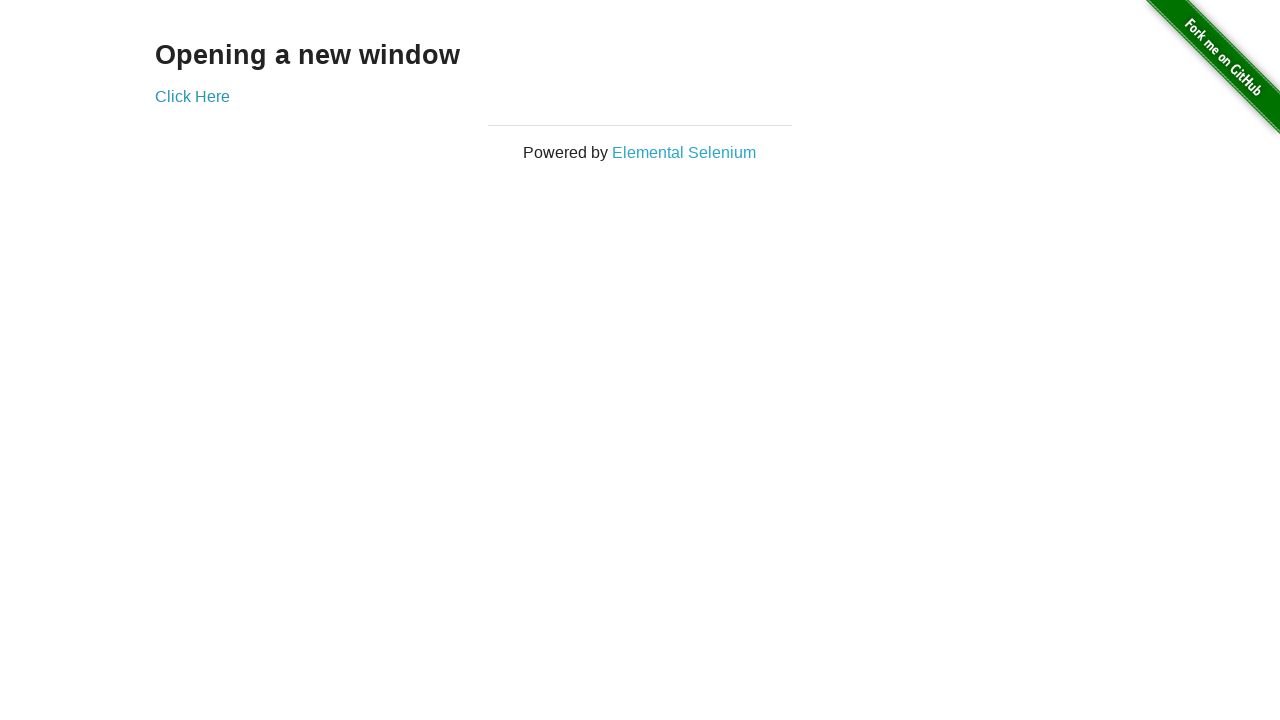

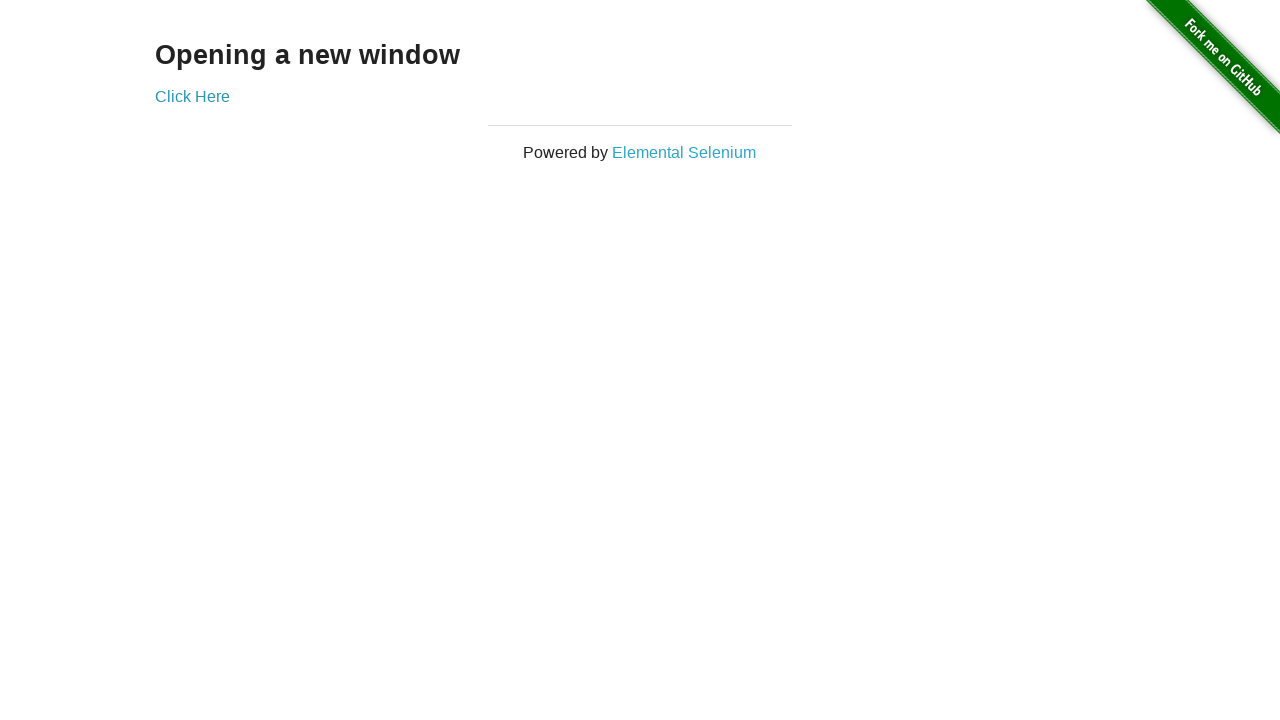